Navigates to Nykaa beauty website homepage and verifies the page loads successfully

Starting URL: https://www.nykaa.com/

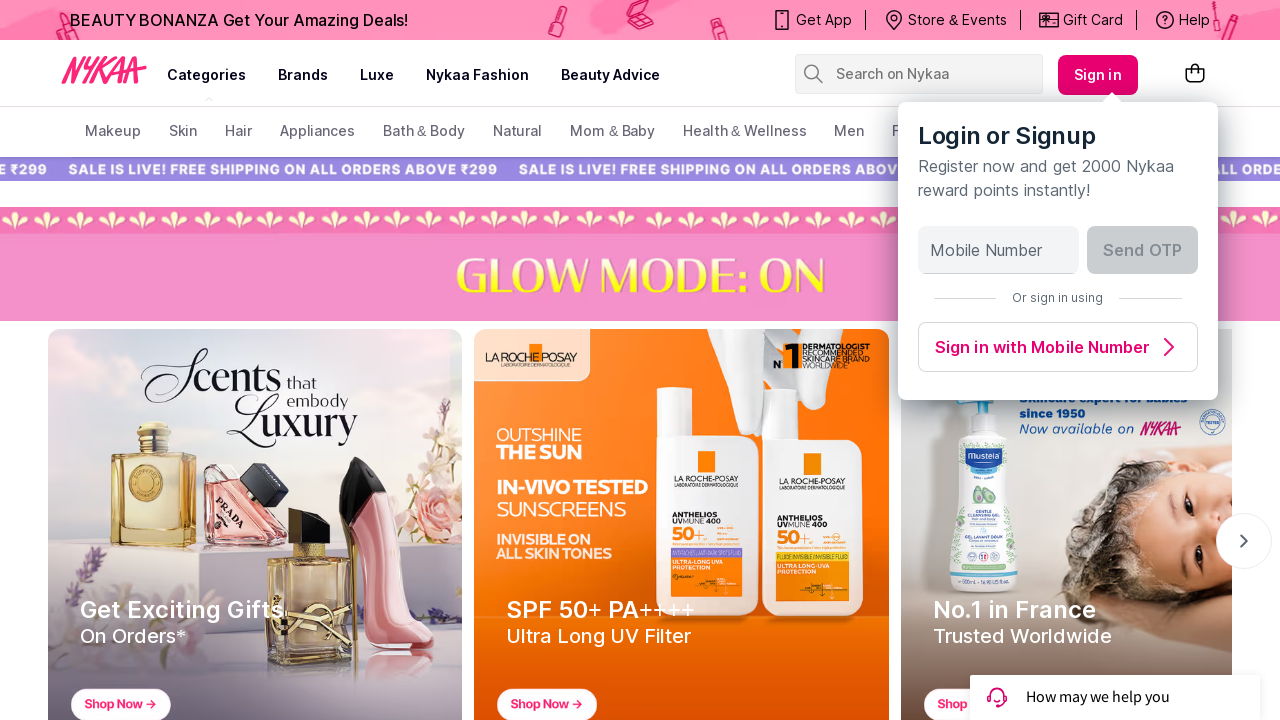

Waited for page DOM content to load
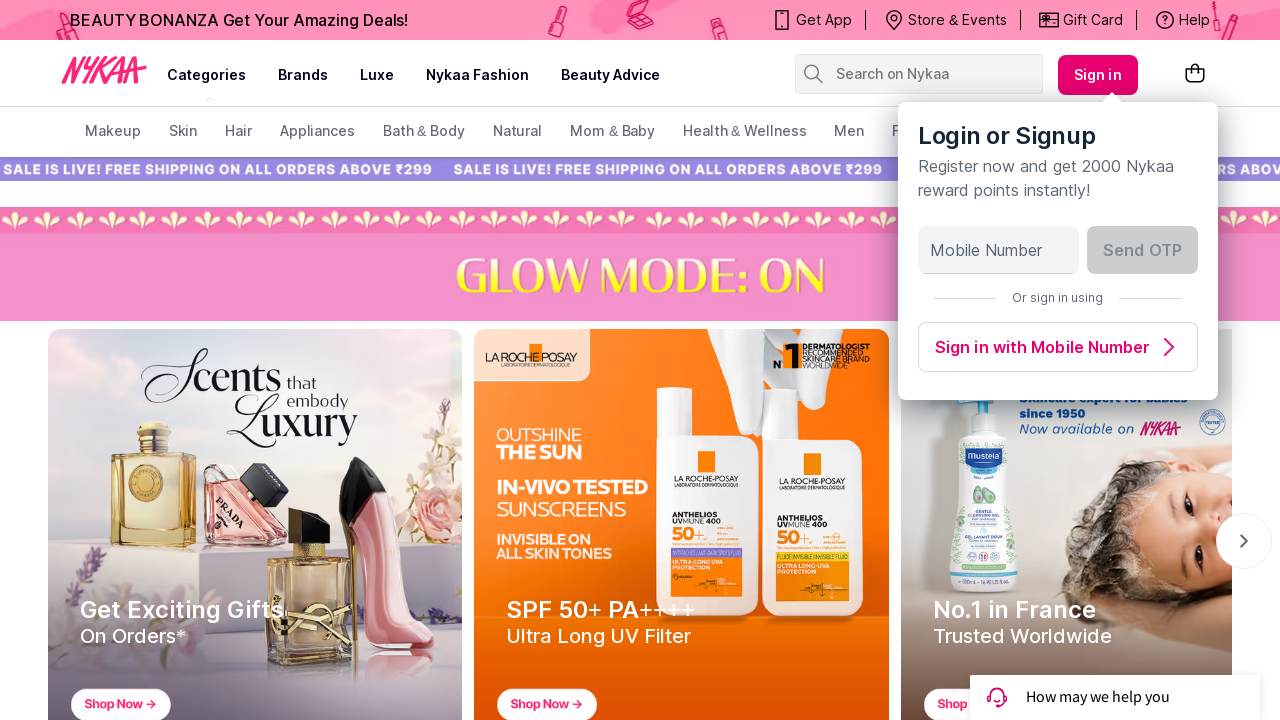

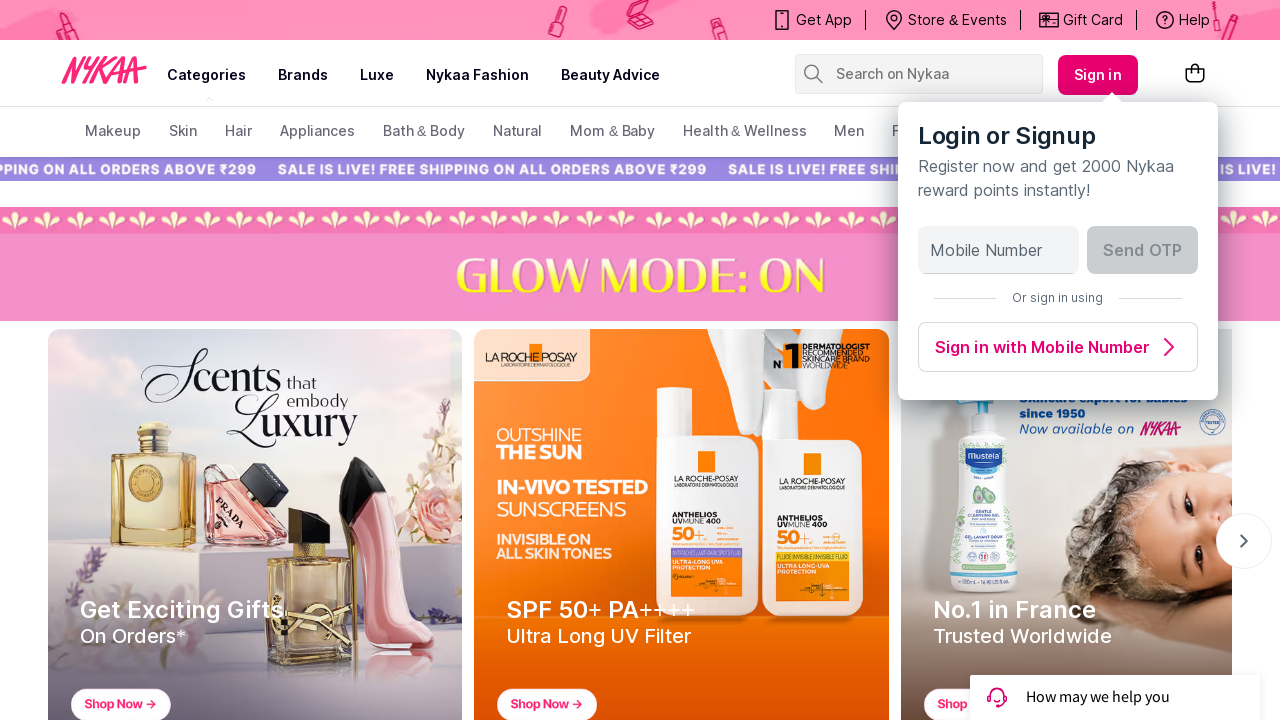